Tests the enquiry form submission by filling in name, email, phone, and message fields, then clicking the submit button.

Starting URL: http://www.cuesysinfotech.com/

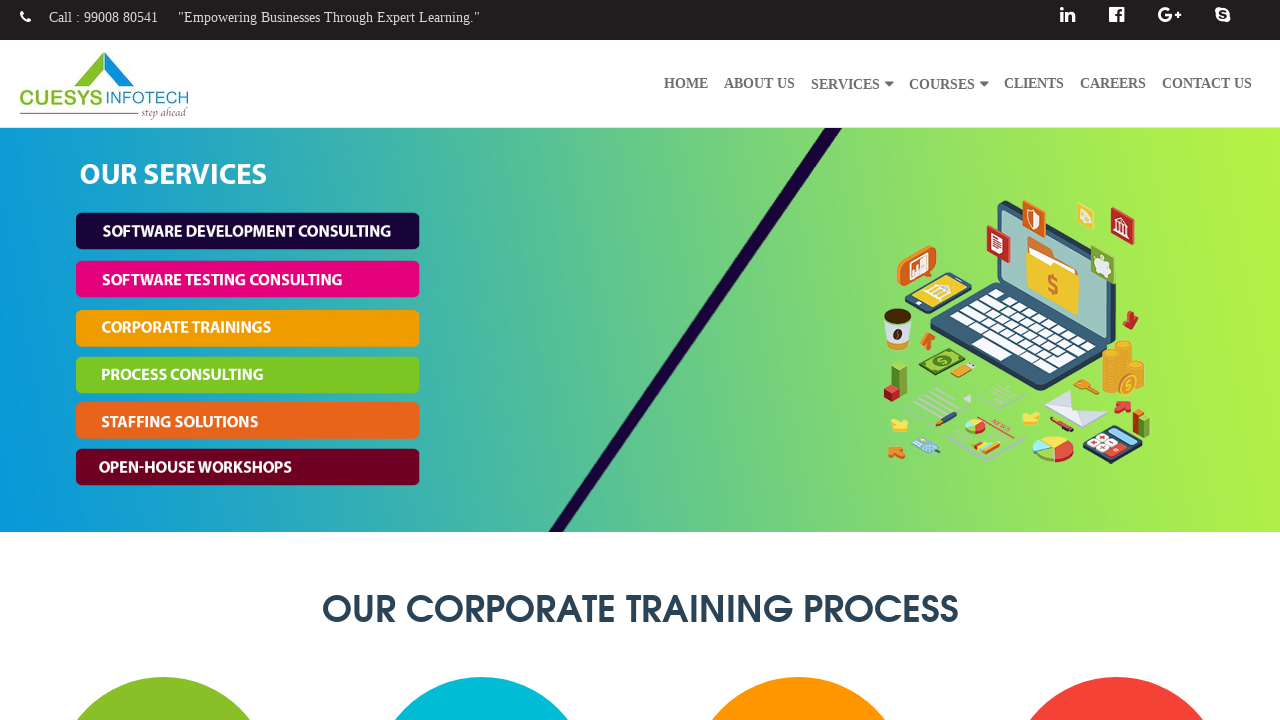

Set viewport size to 1920x1080
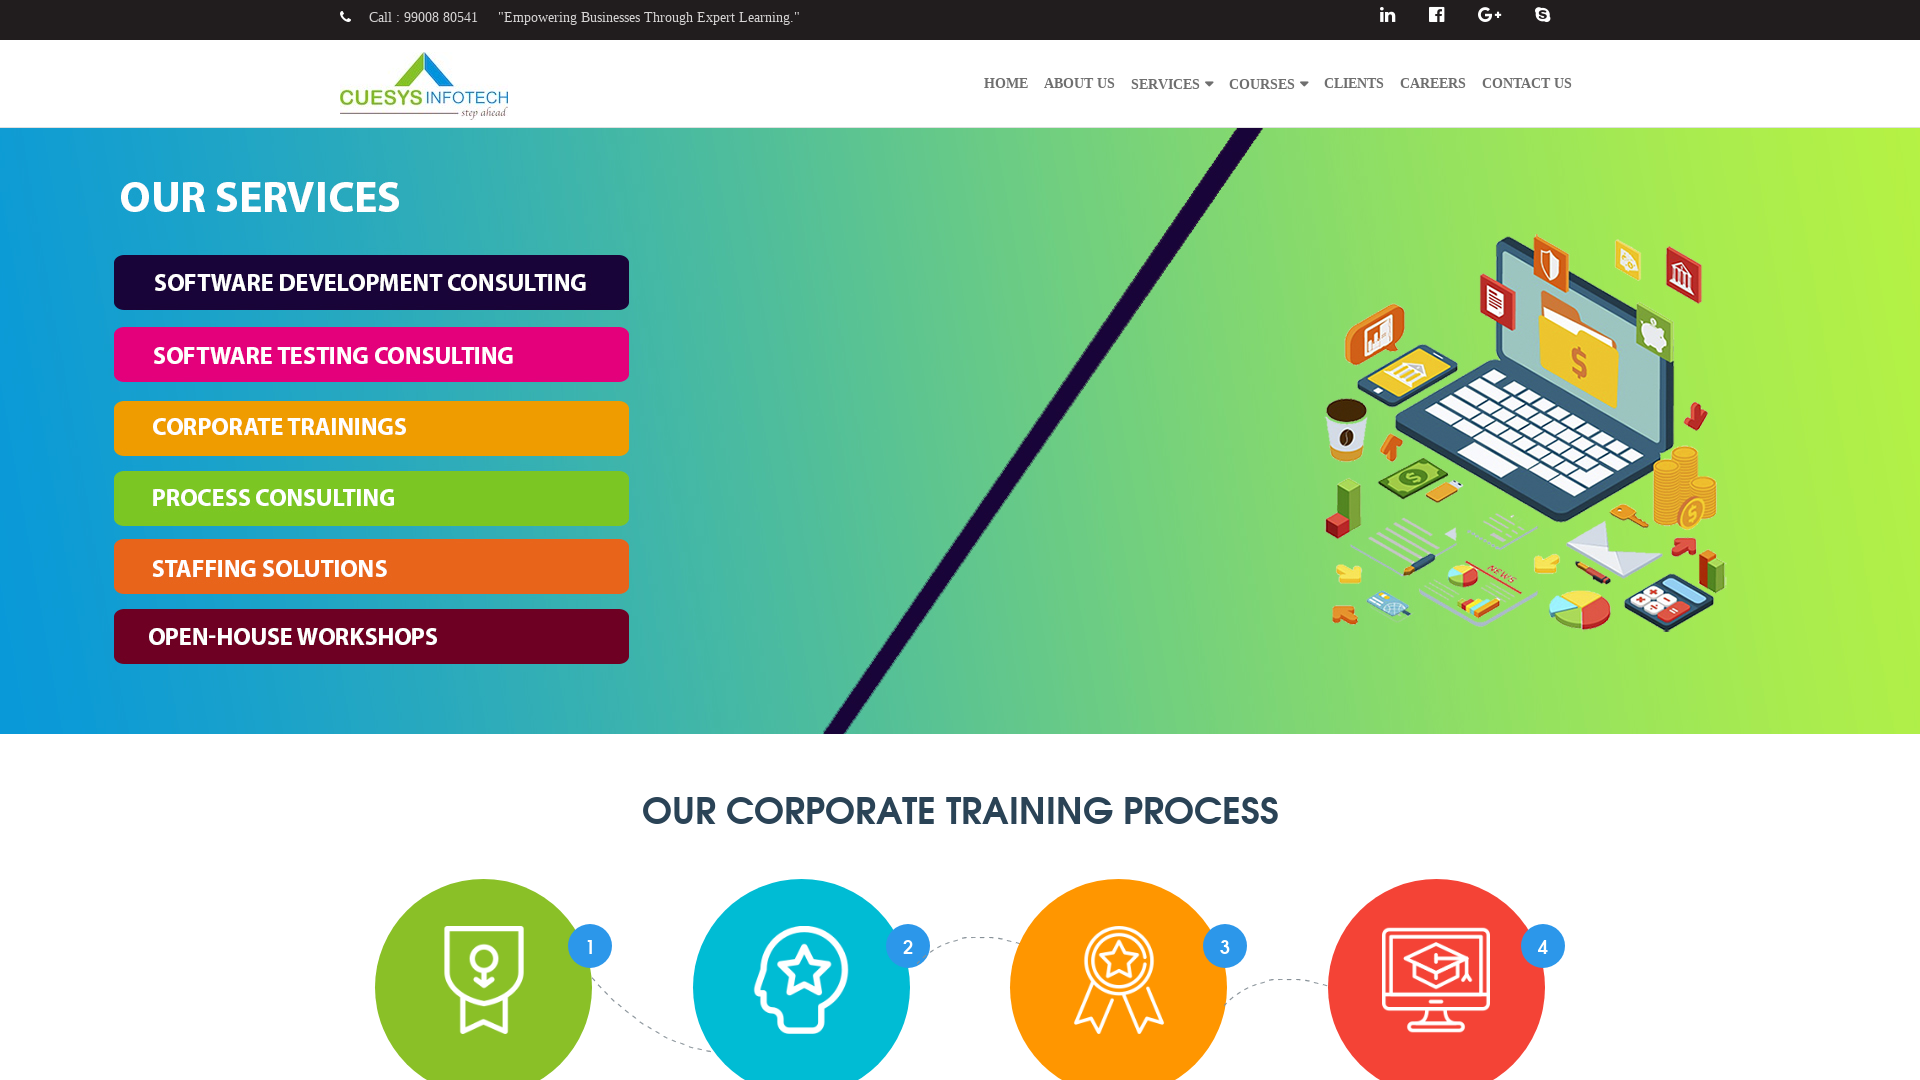

Filled name field with 'Wise' on #enquiry_name
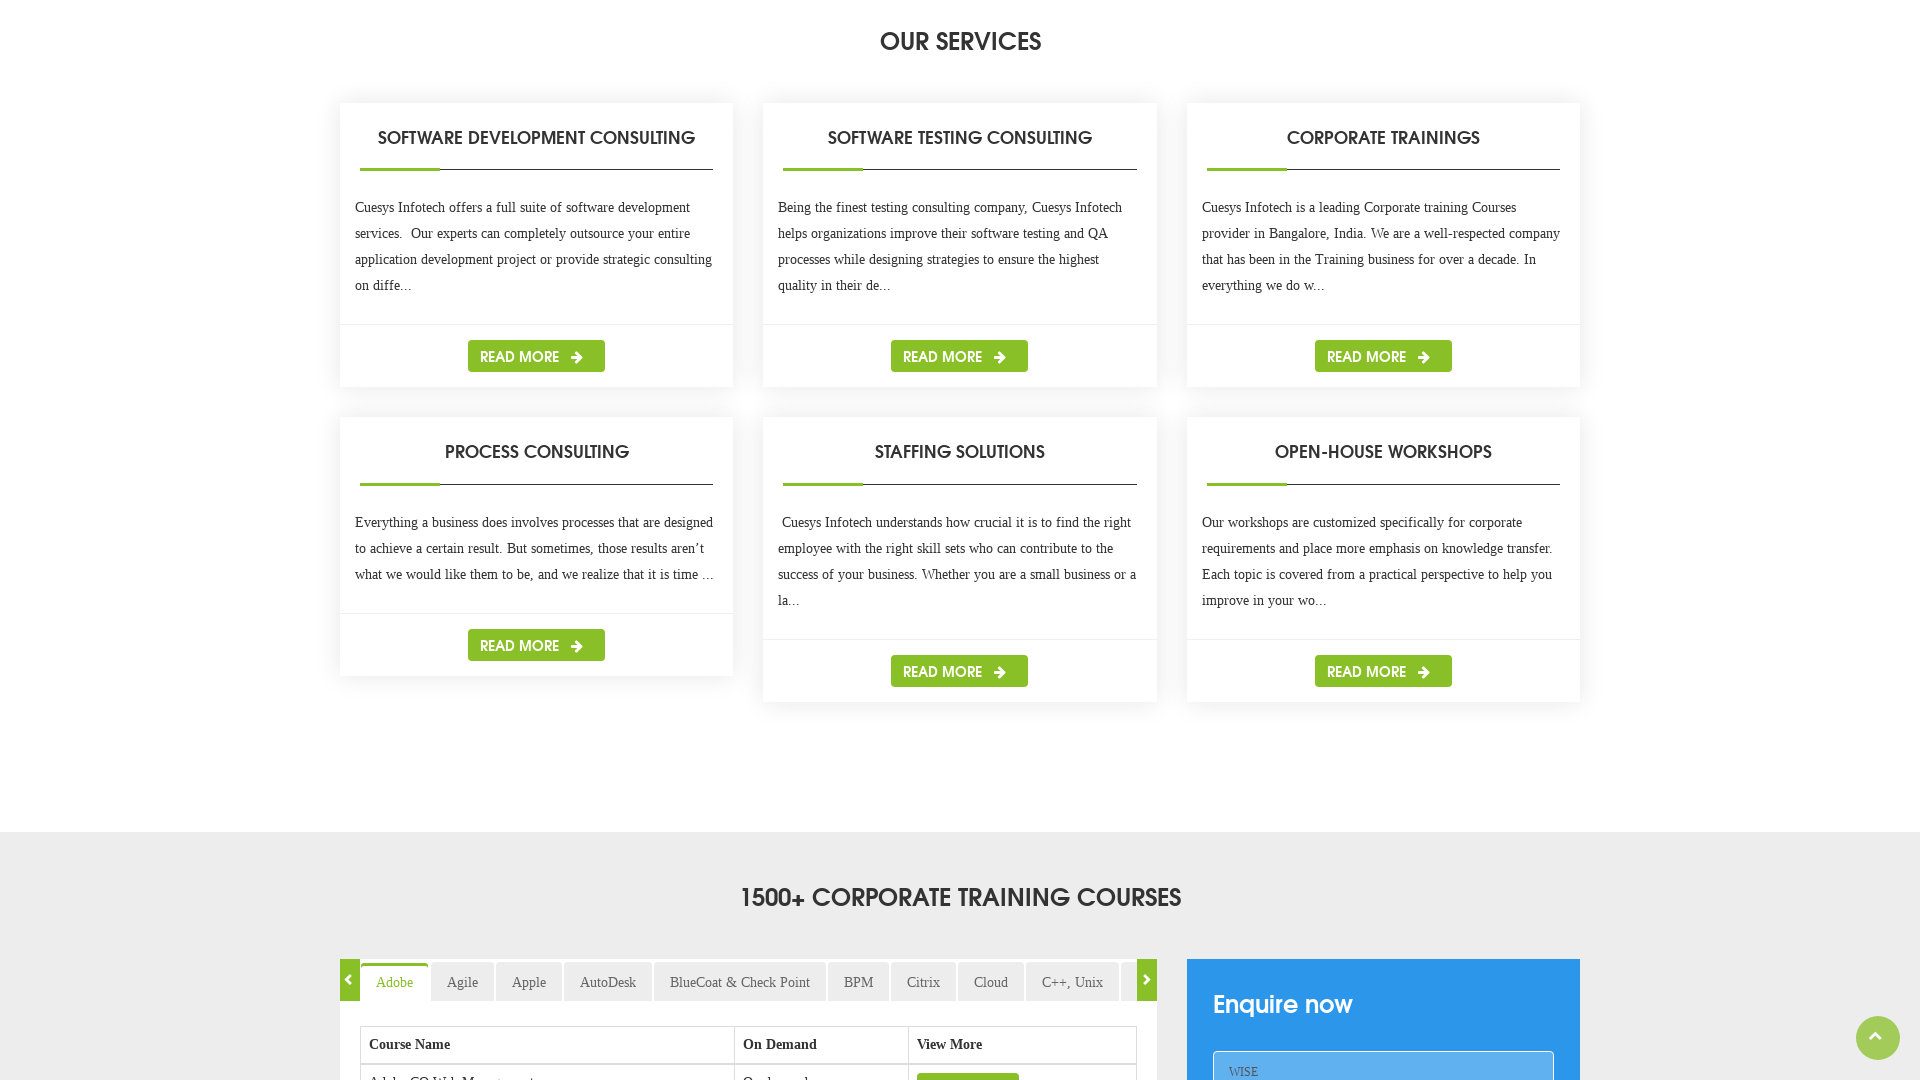

Filled email field with 'checkboxCheck@gmail.com' on #enquiry_email
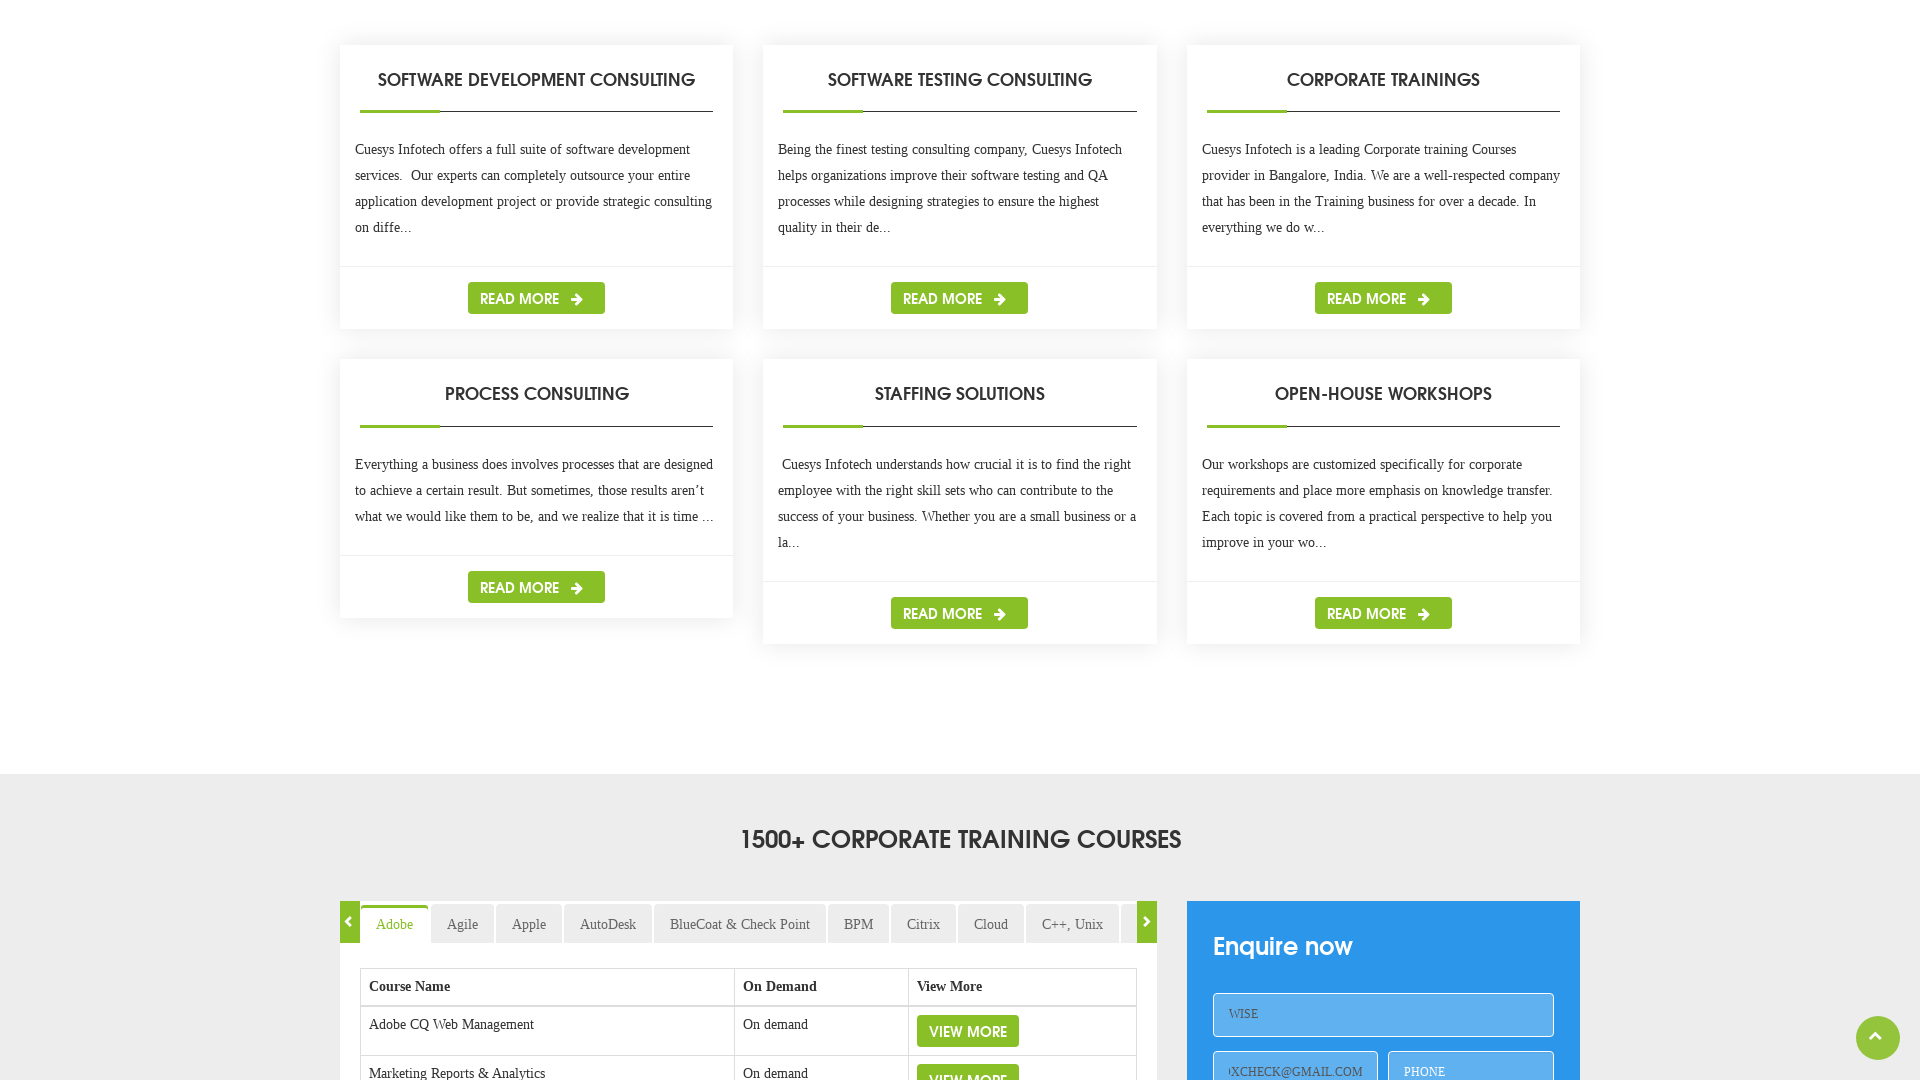

Filled phone field with '9987654321' on input[name='enquiry_phone']
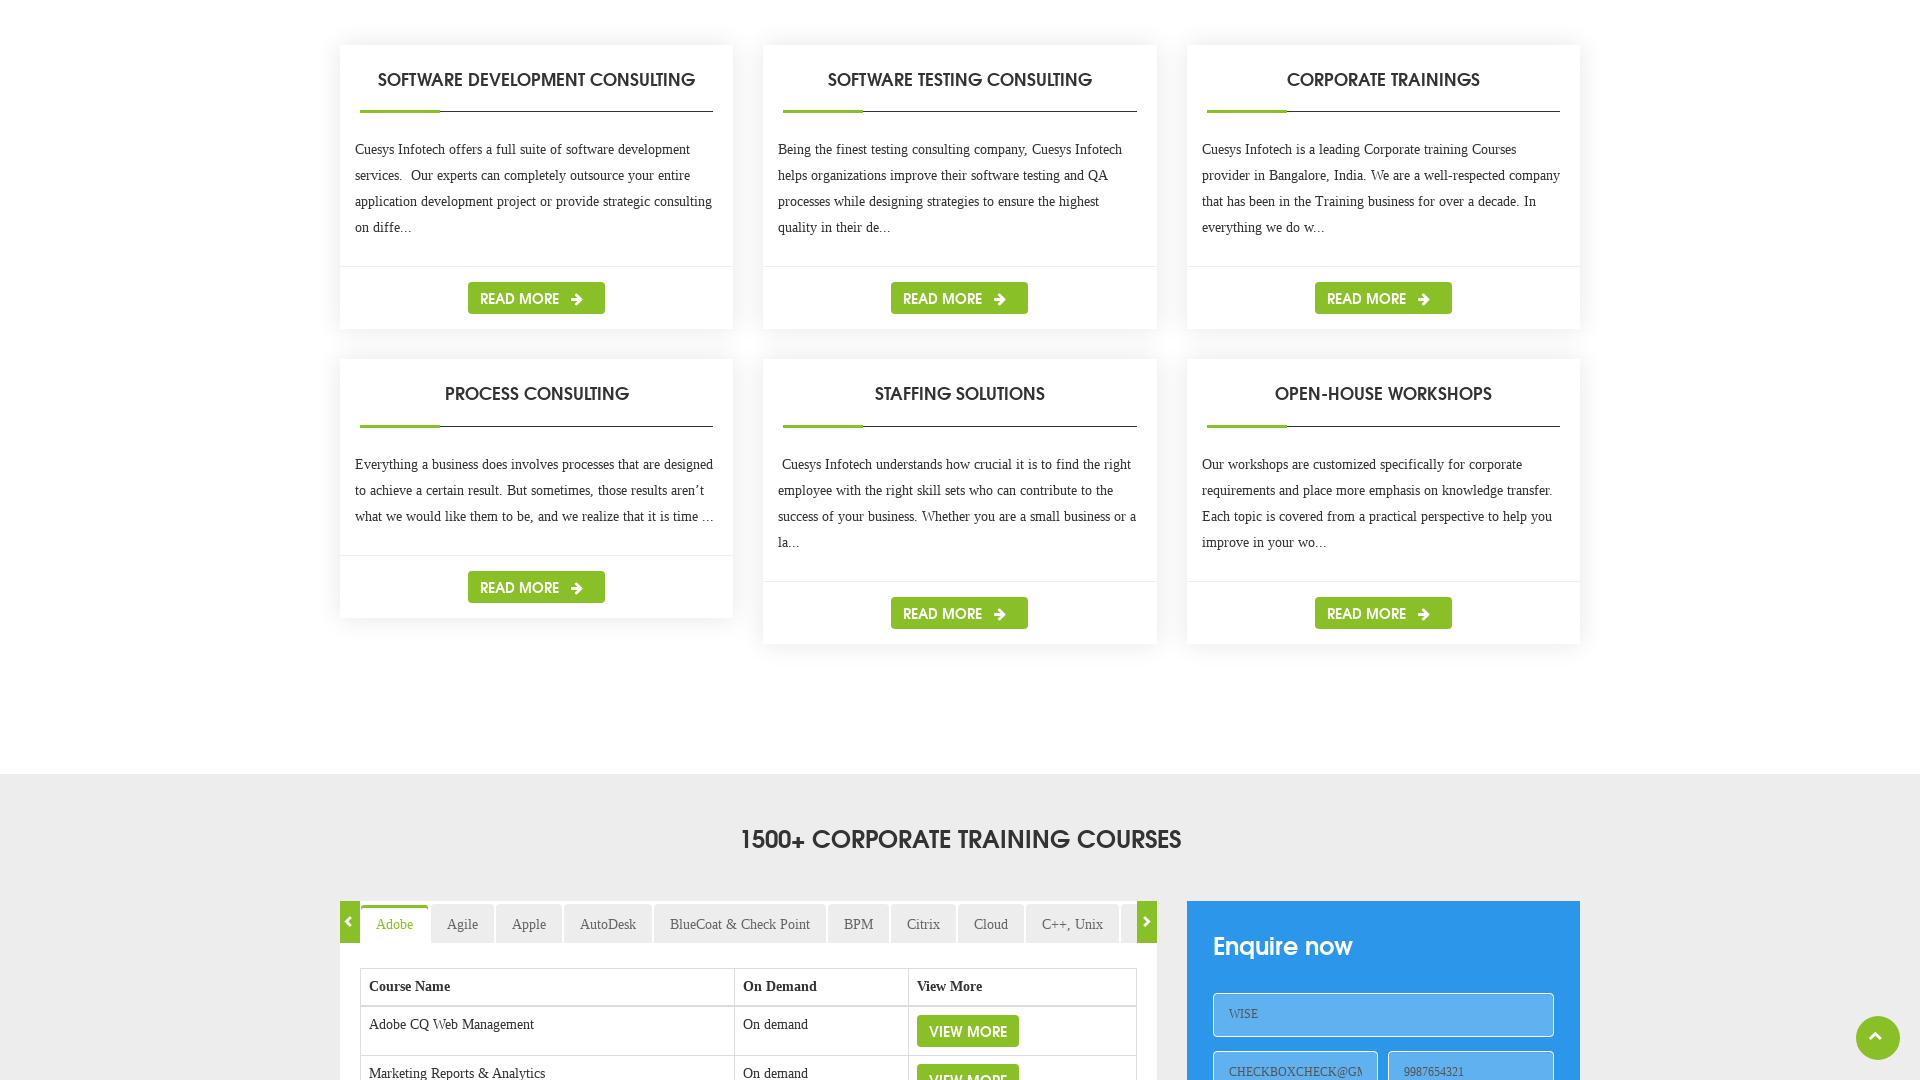

Filled message field with enquiry text on #enquiry_message
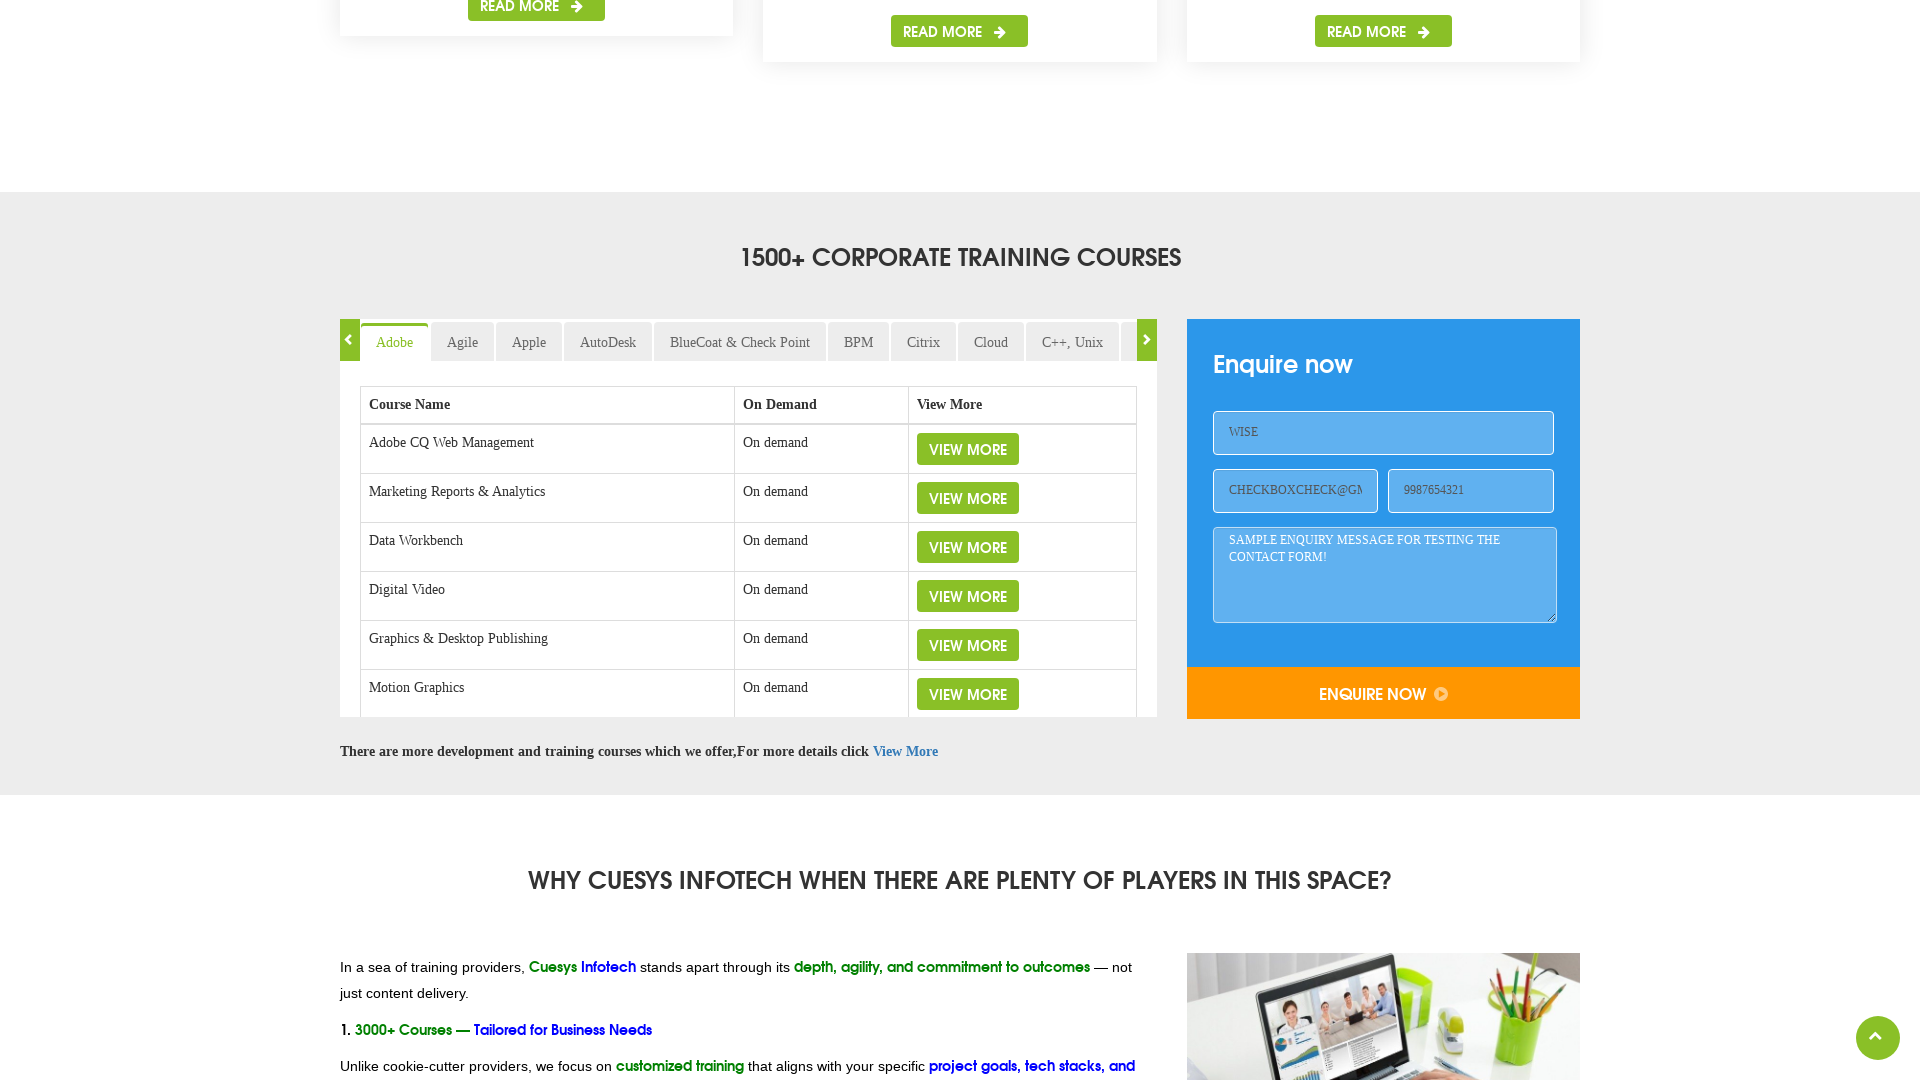

Clicked submit button to submit enquiry form at (1383, 693) on xpath=//html/body/div[4]/div/div[2]/div/div/button
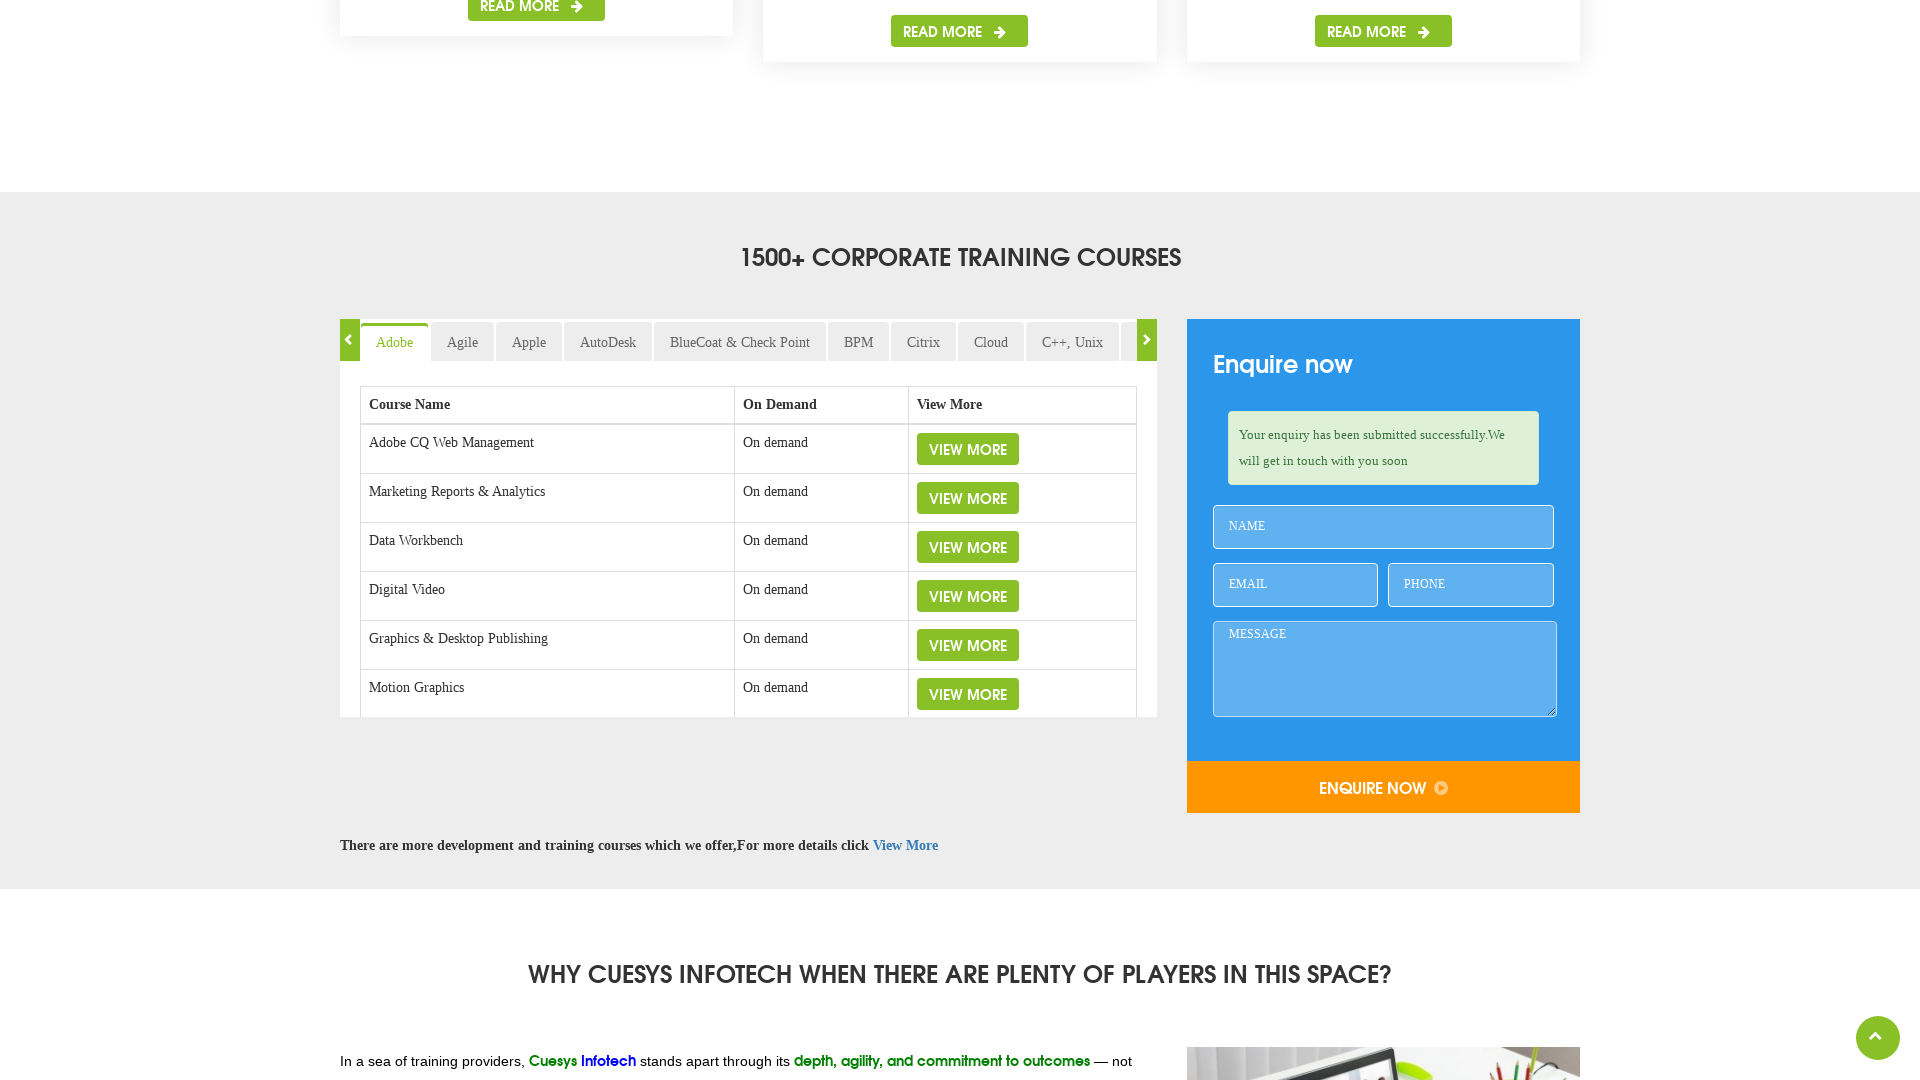

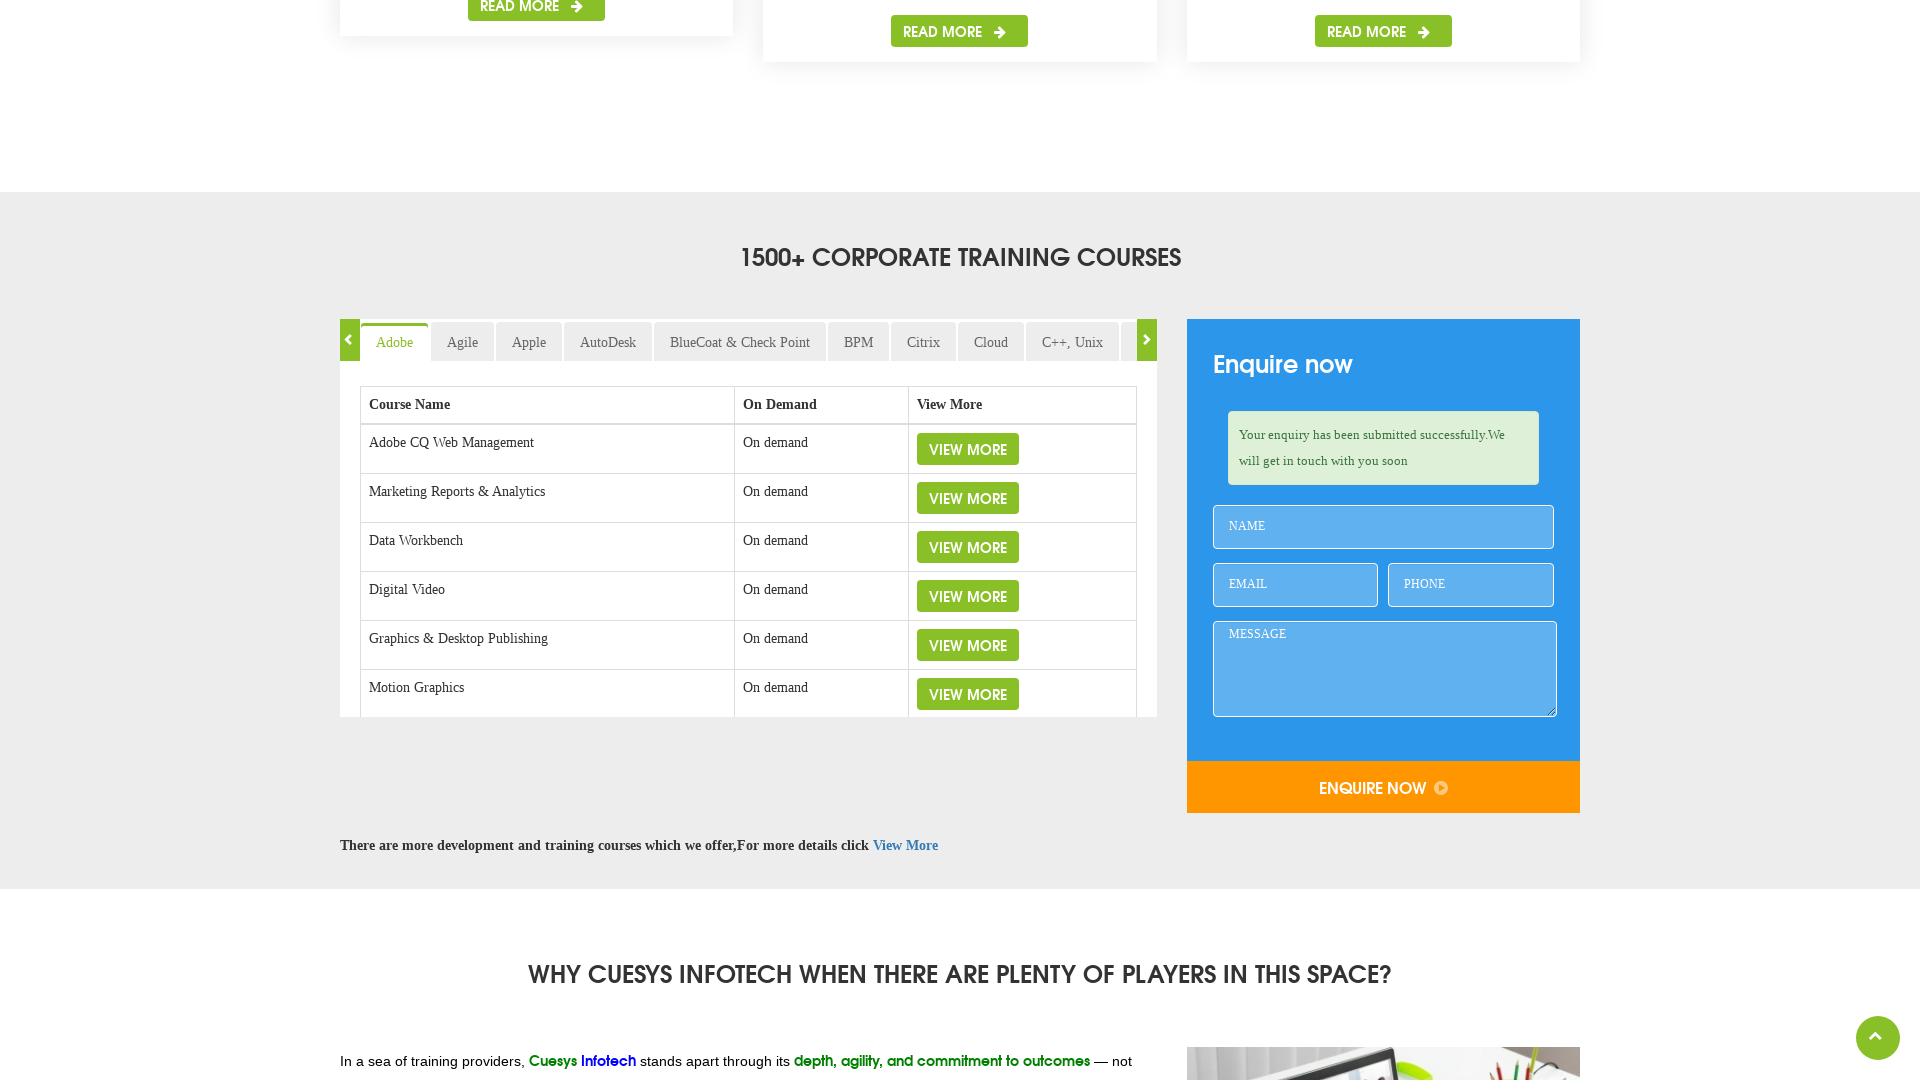